Tests checkbox handling by iterating through all checkboxes on the page and clicking any that are not already selected to ensure all checkboxes are checked.

Starting URL: https://the-internet.herokuapp.com/checkboxes

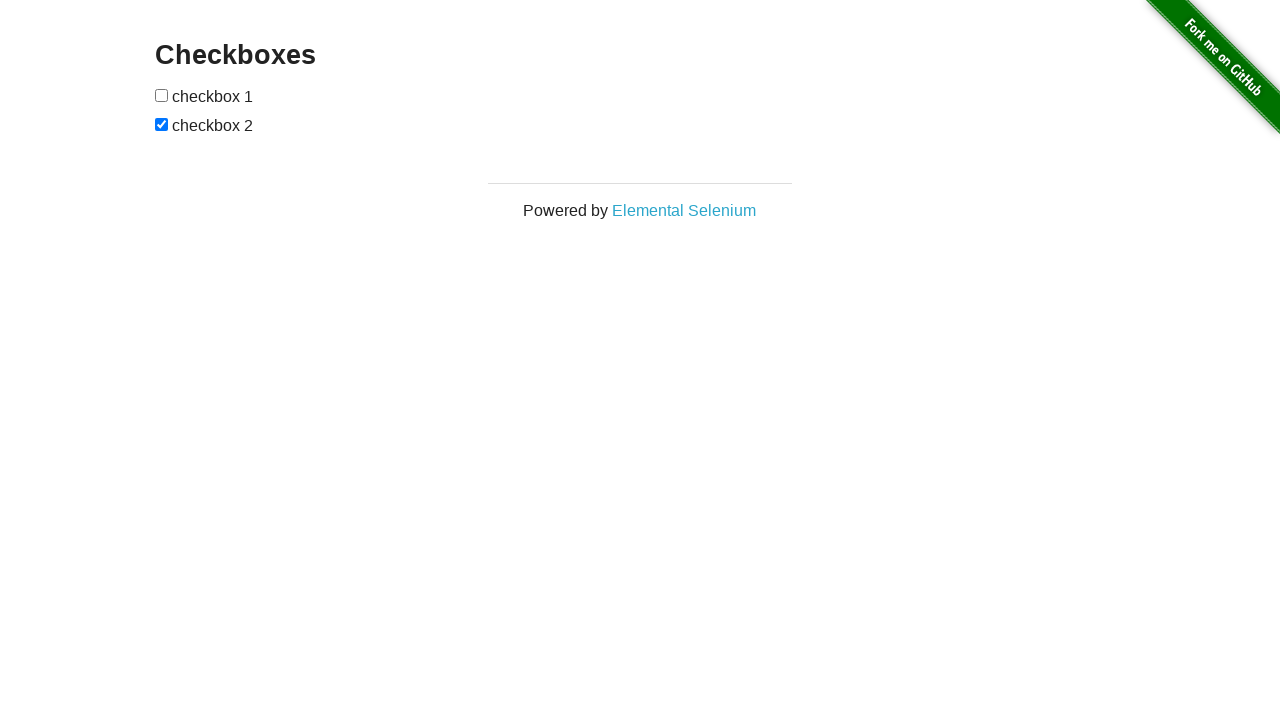

Located all checkbox elements on the page
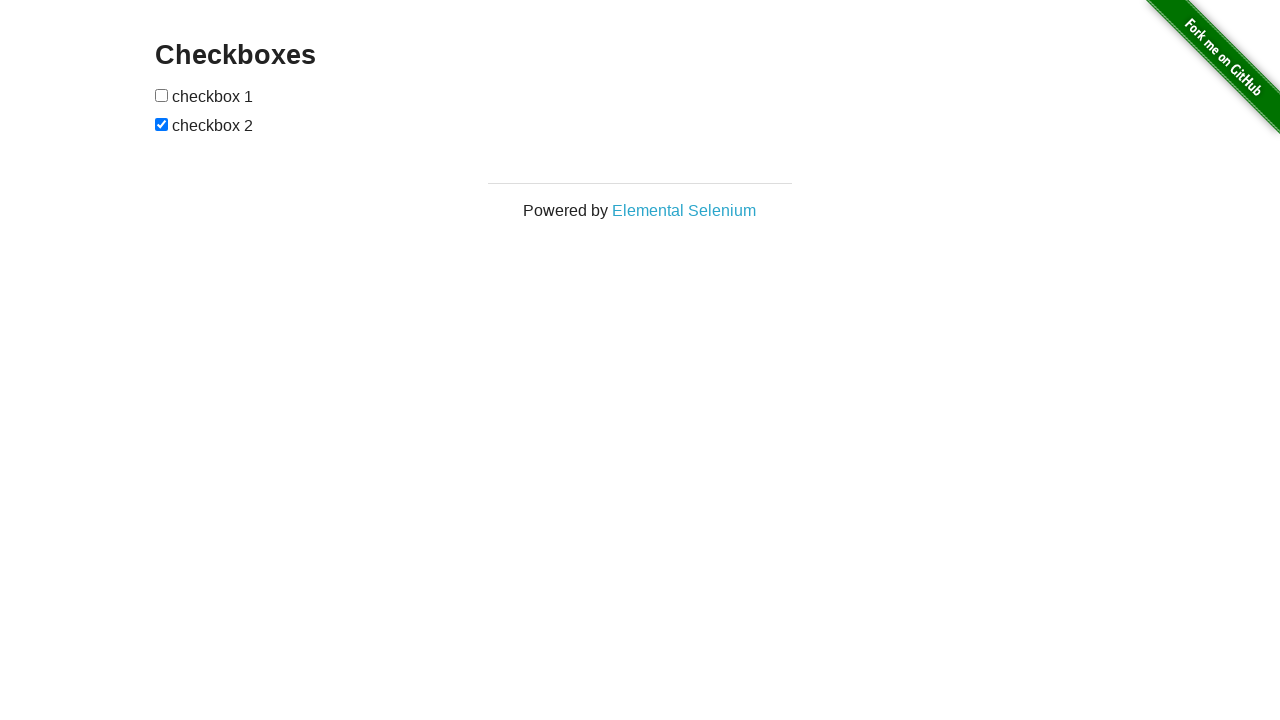

Retrieved total checkbox count: 2
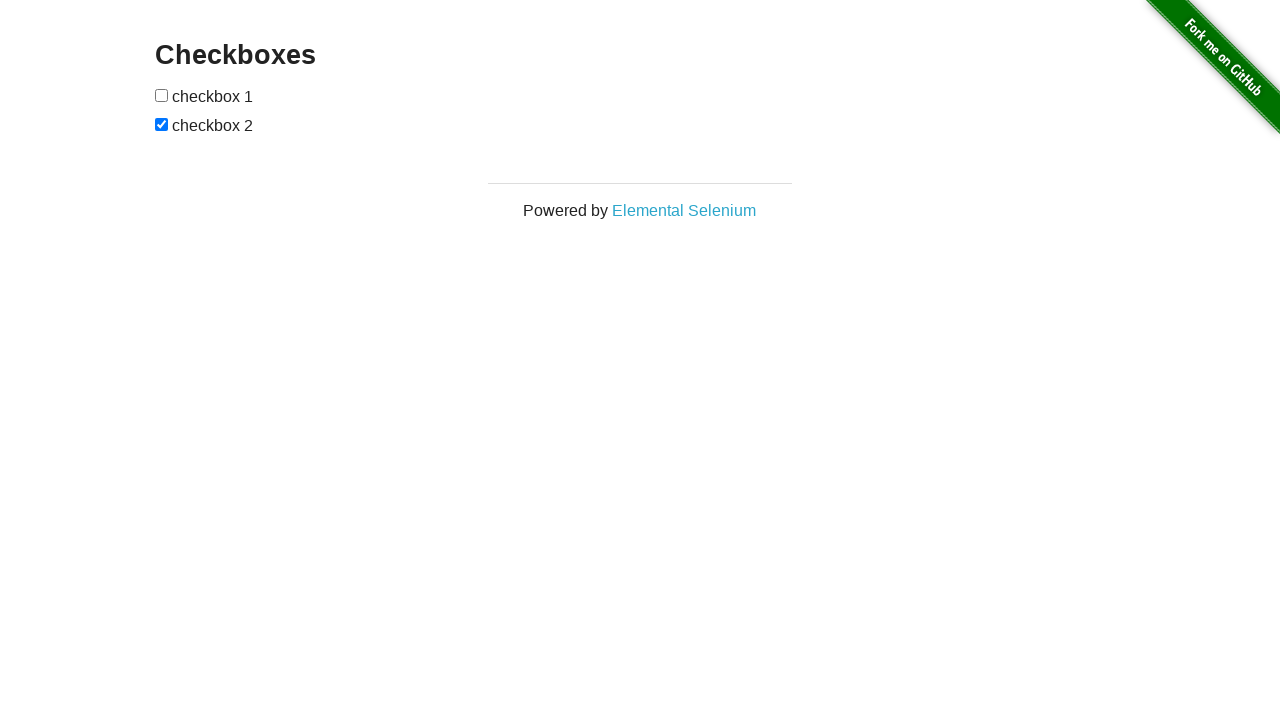

Selected checkbox at index 0
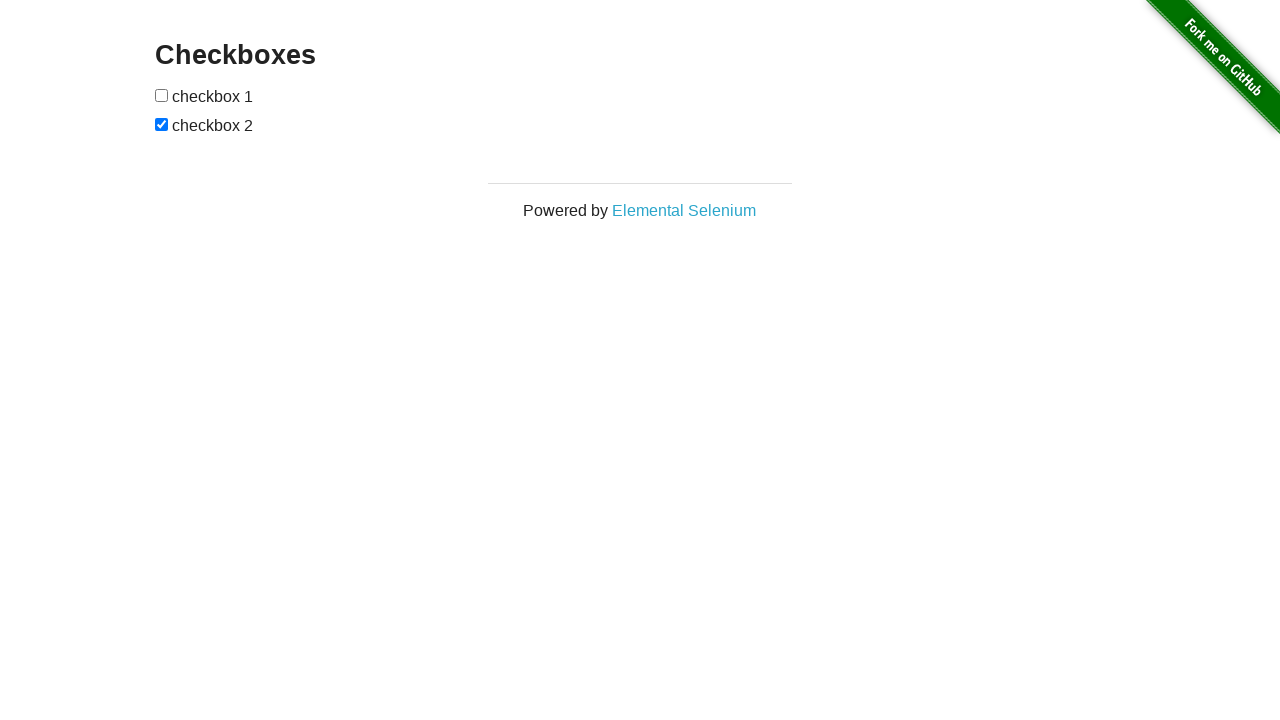

Checked if checkbox at index 0 is selected - it is not
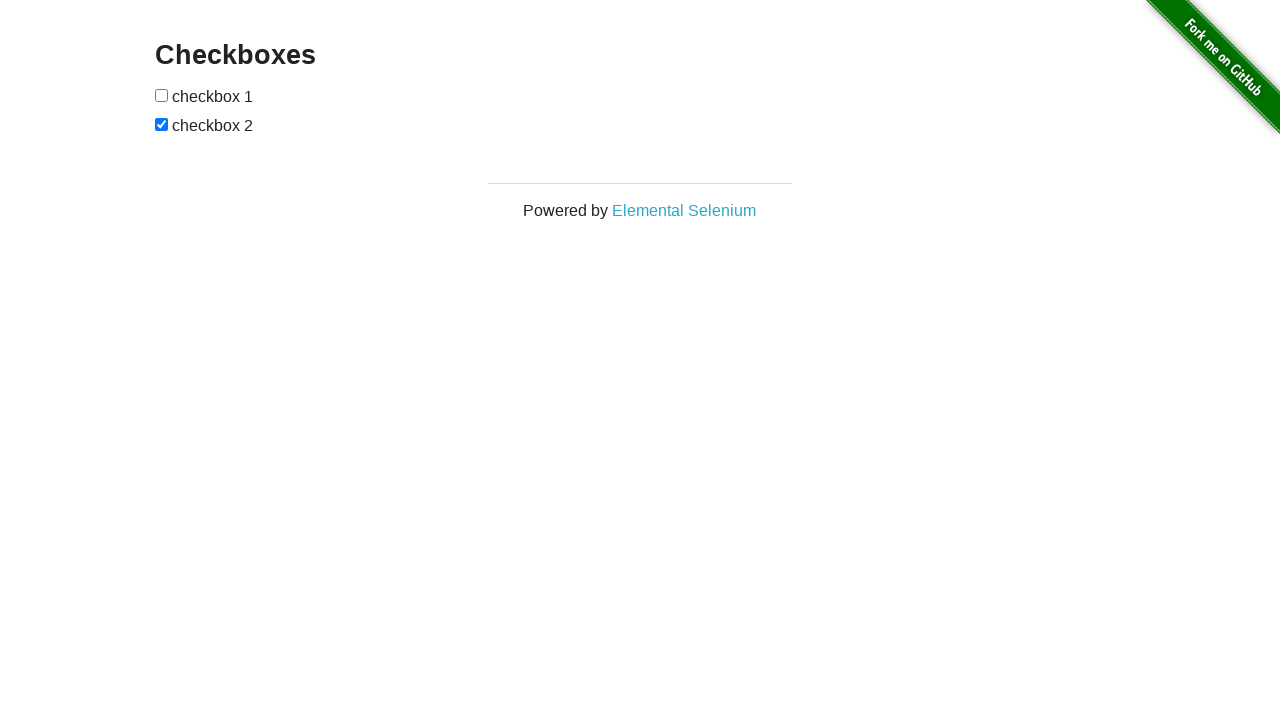

Clicked checkbox at index 0 to select it at (162, 95) on input[type='checkbox'] >> nth=0
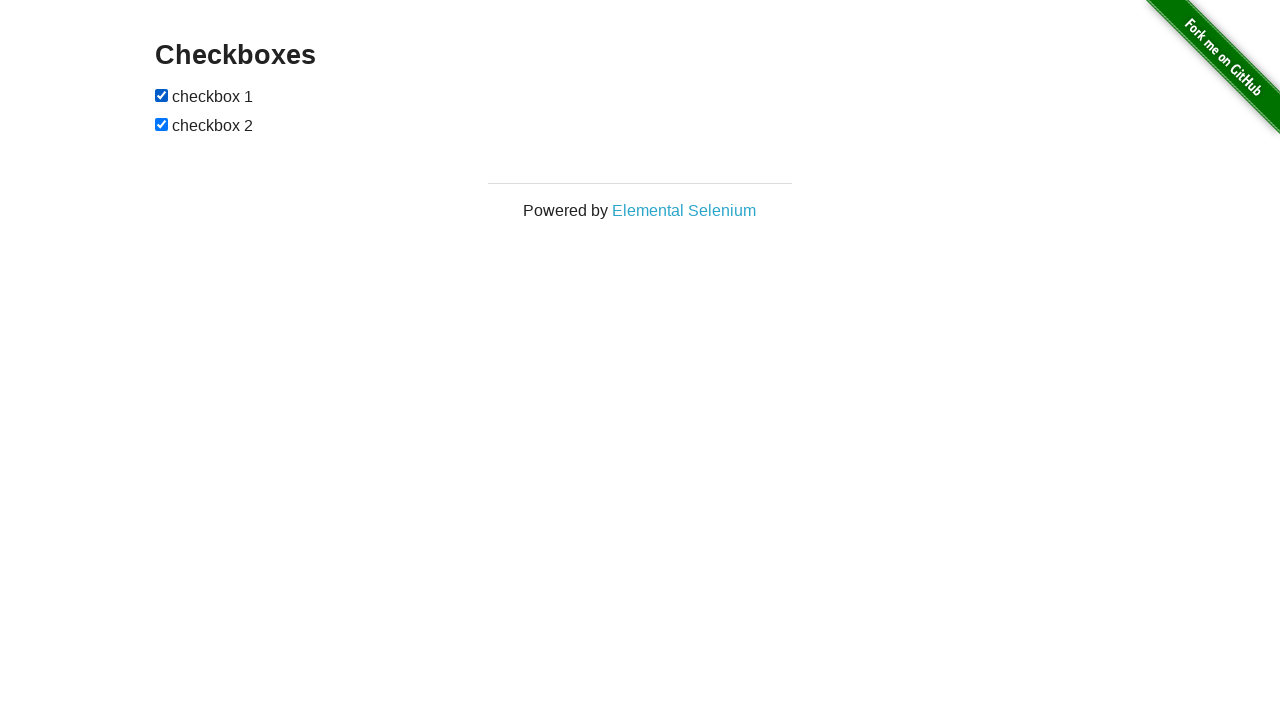

Selected checkbox at index 1
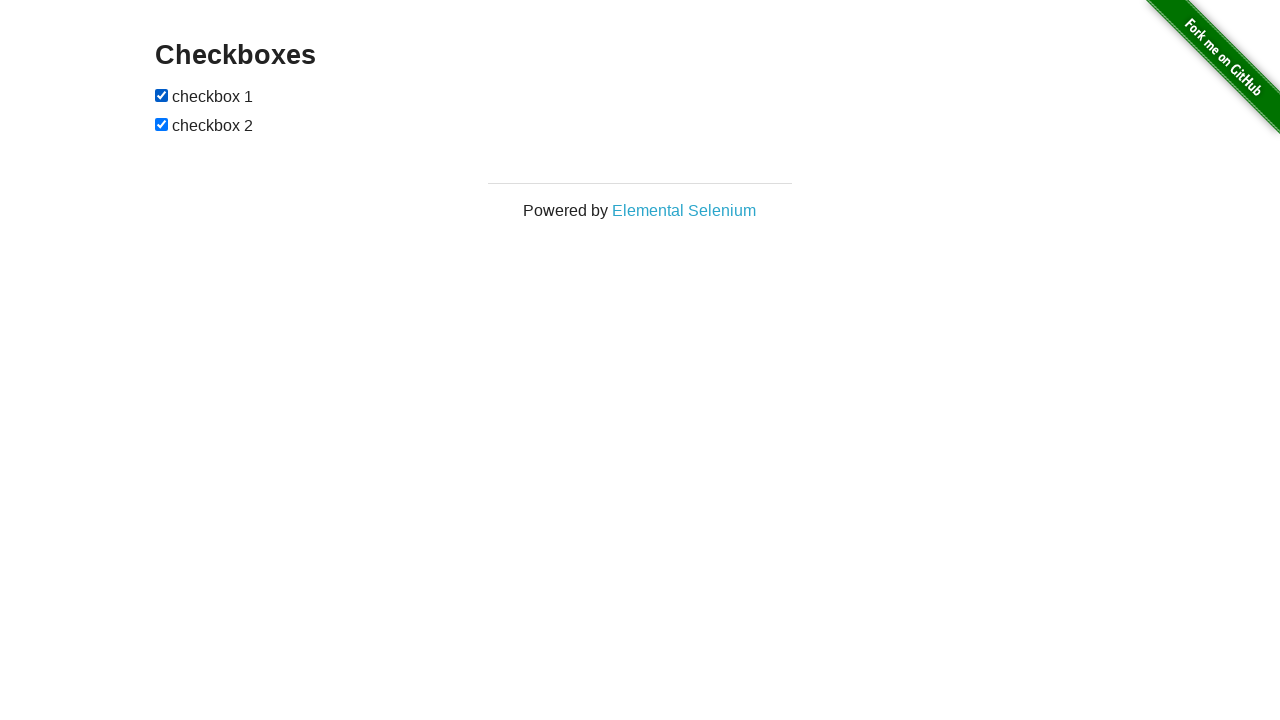

Checkbox at index 1 is already selected
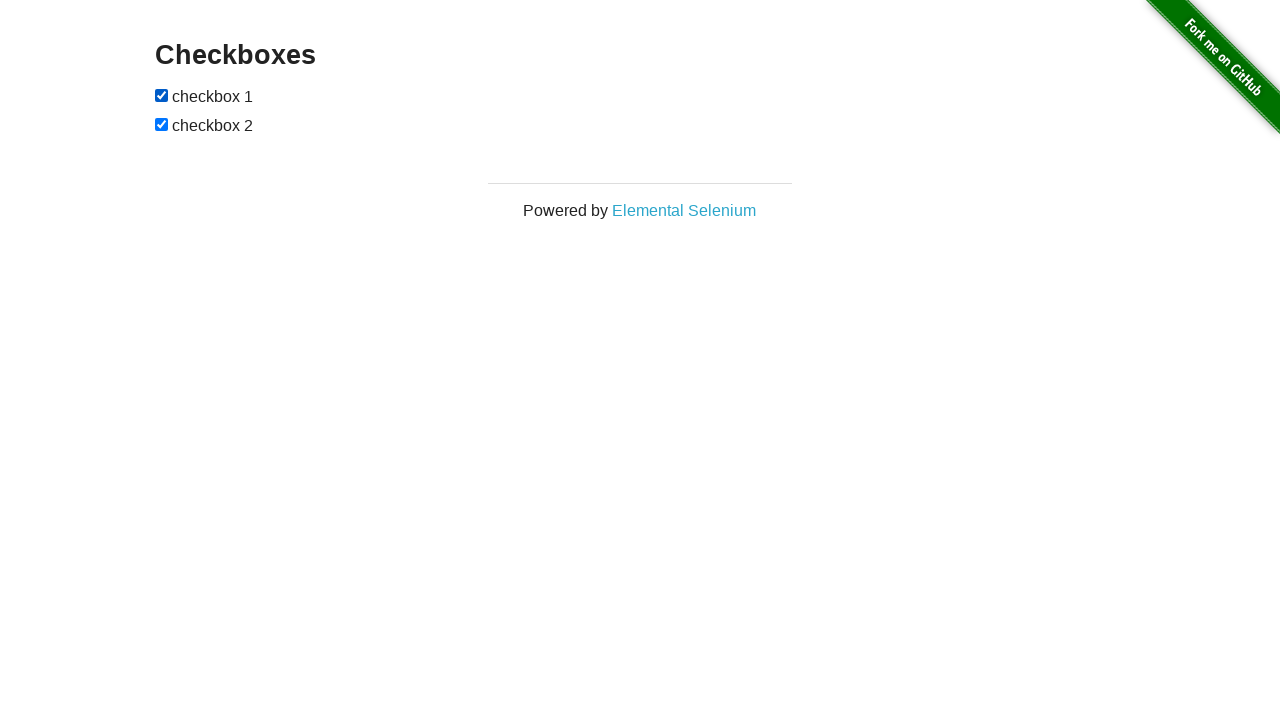

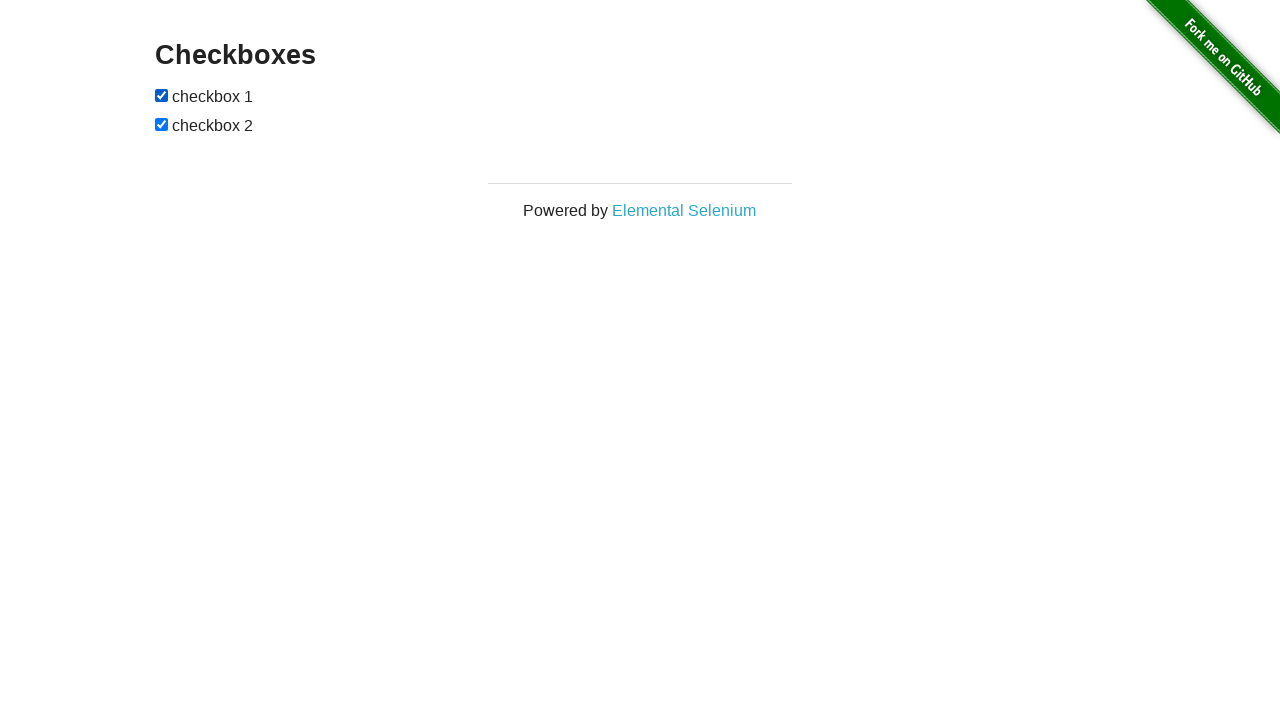